Tests date picker functionality by selecting a specific date (June 15, 2027) through year, month, and day navigation

Starting URL: https://rahulshettyacademy.com/seleniumPractise/#/offers

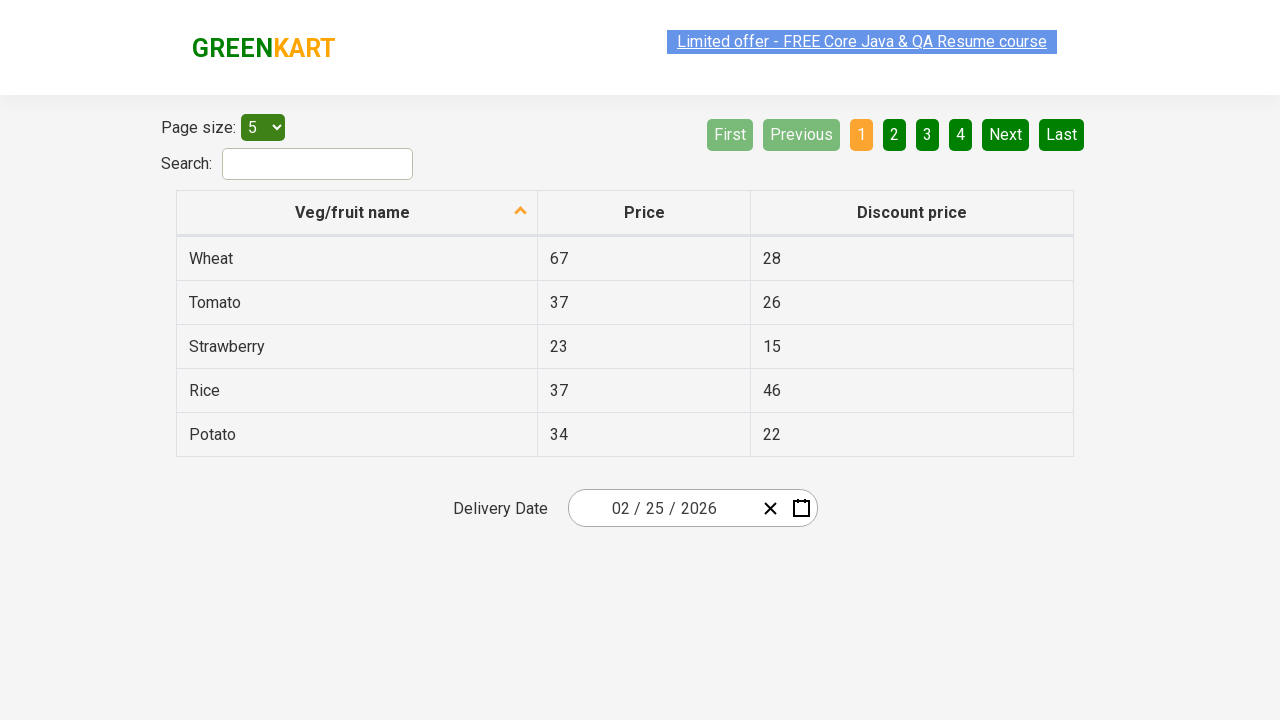

Clicked date picker input to open calendar at (662, 508) on .react-date-picker__inputGroup
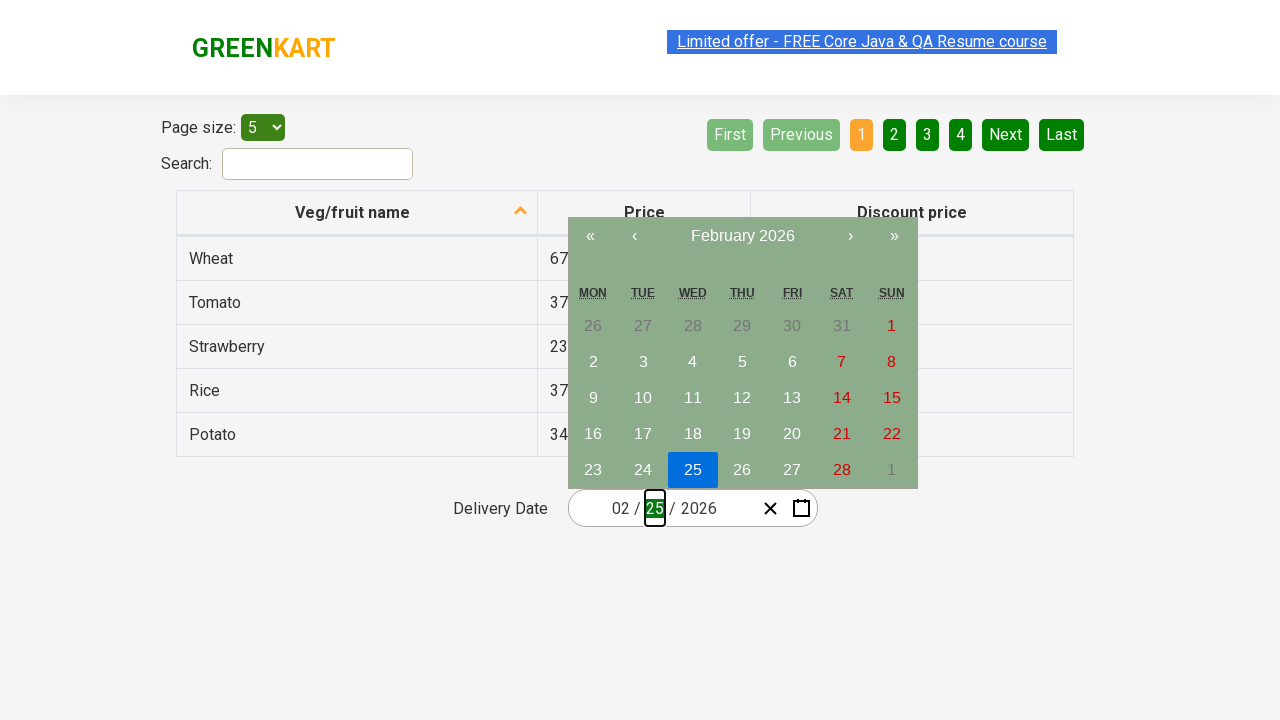

Waited for calendar to load
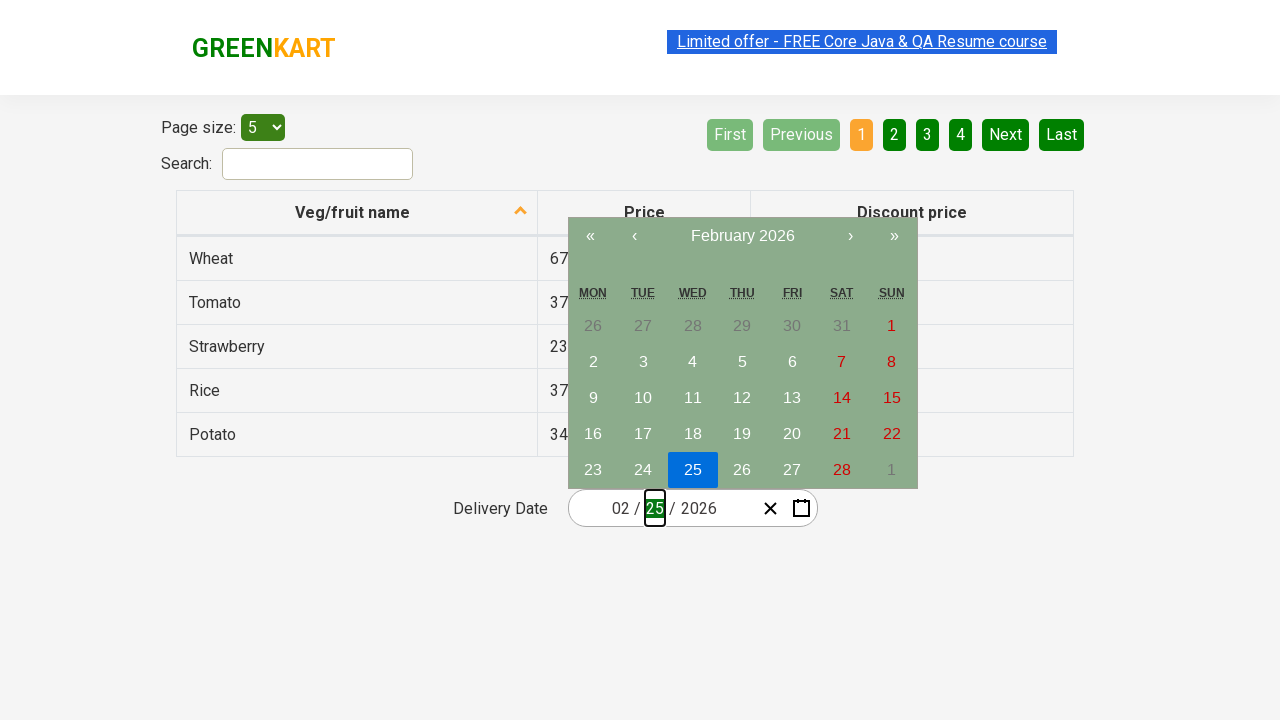

Clicked navigation label to go to year view at (742, 236) on .react-calendar__navigation__label
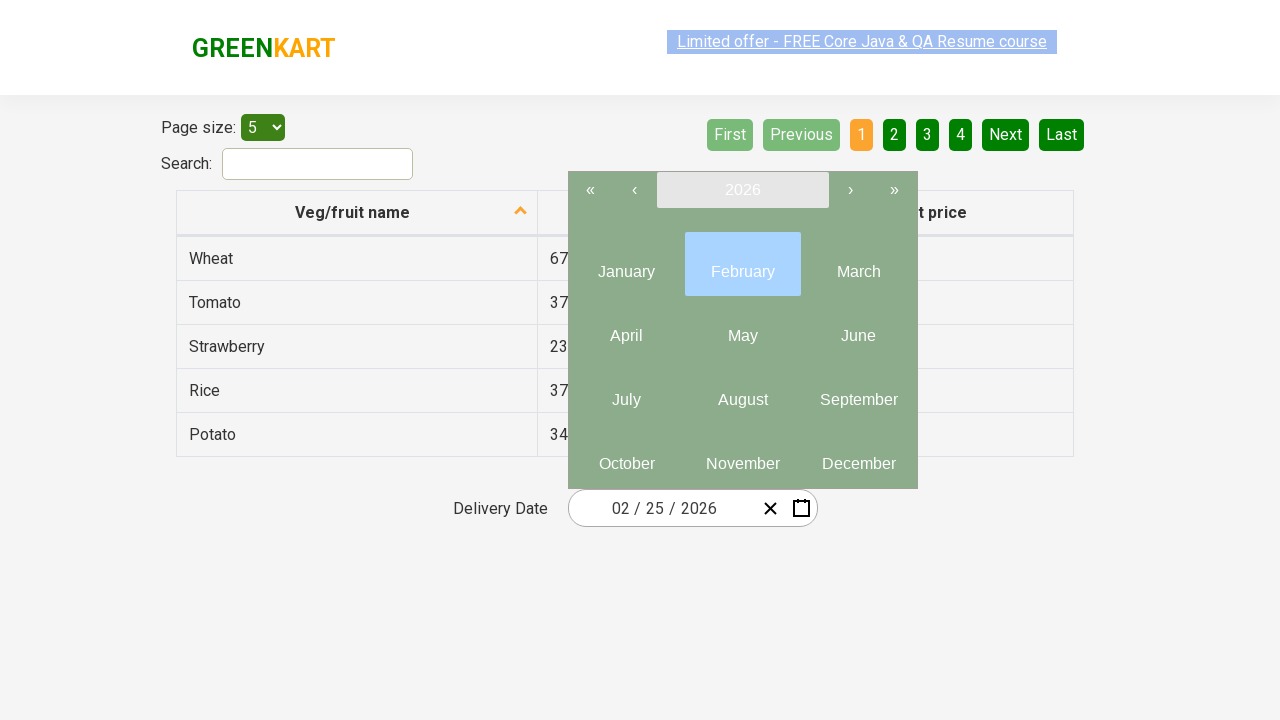

Waited for year view to load
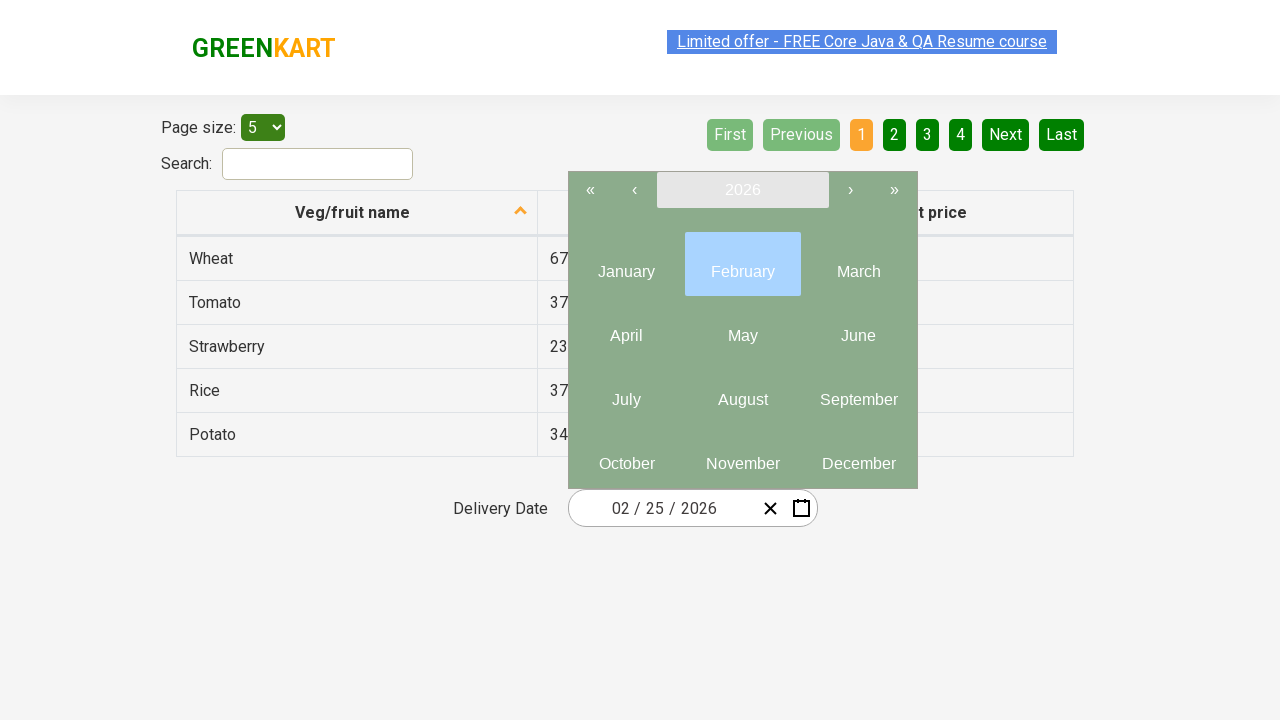

Clicked navigation label again to go to decade view at (742, 190) on .react-calendar__navigation__label
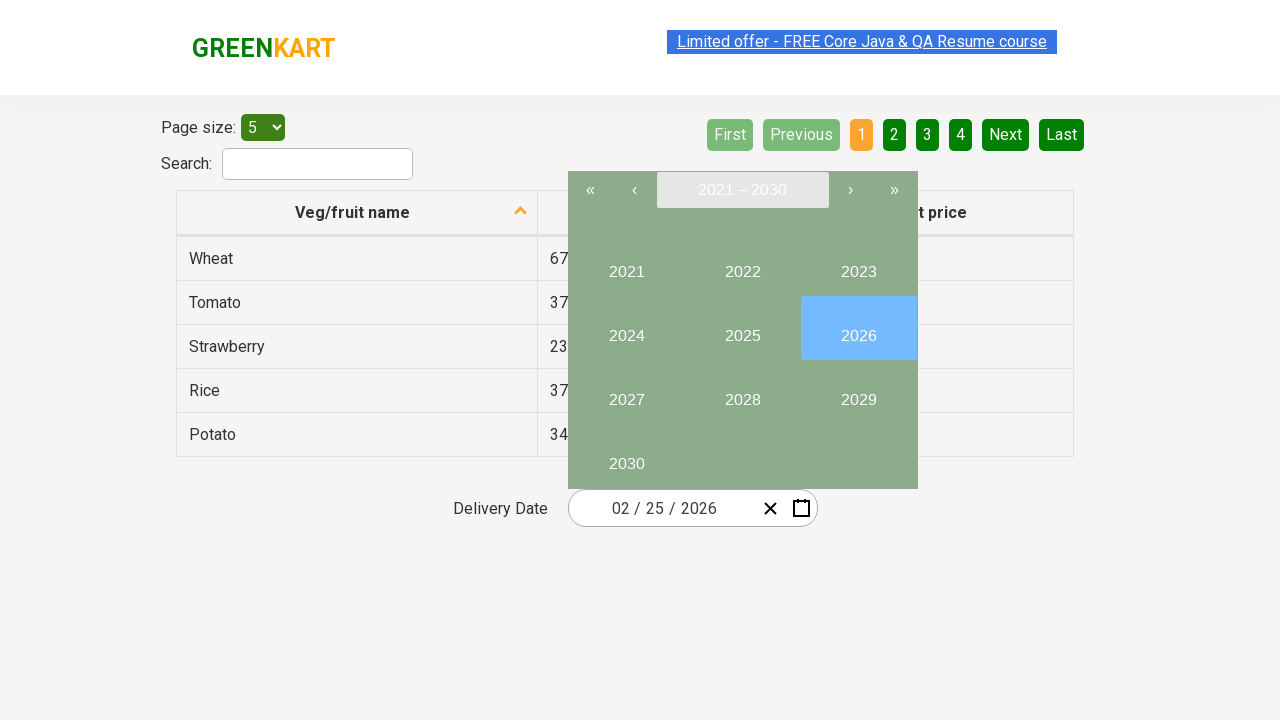

Waited for decade view to load
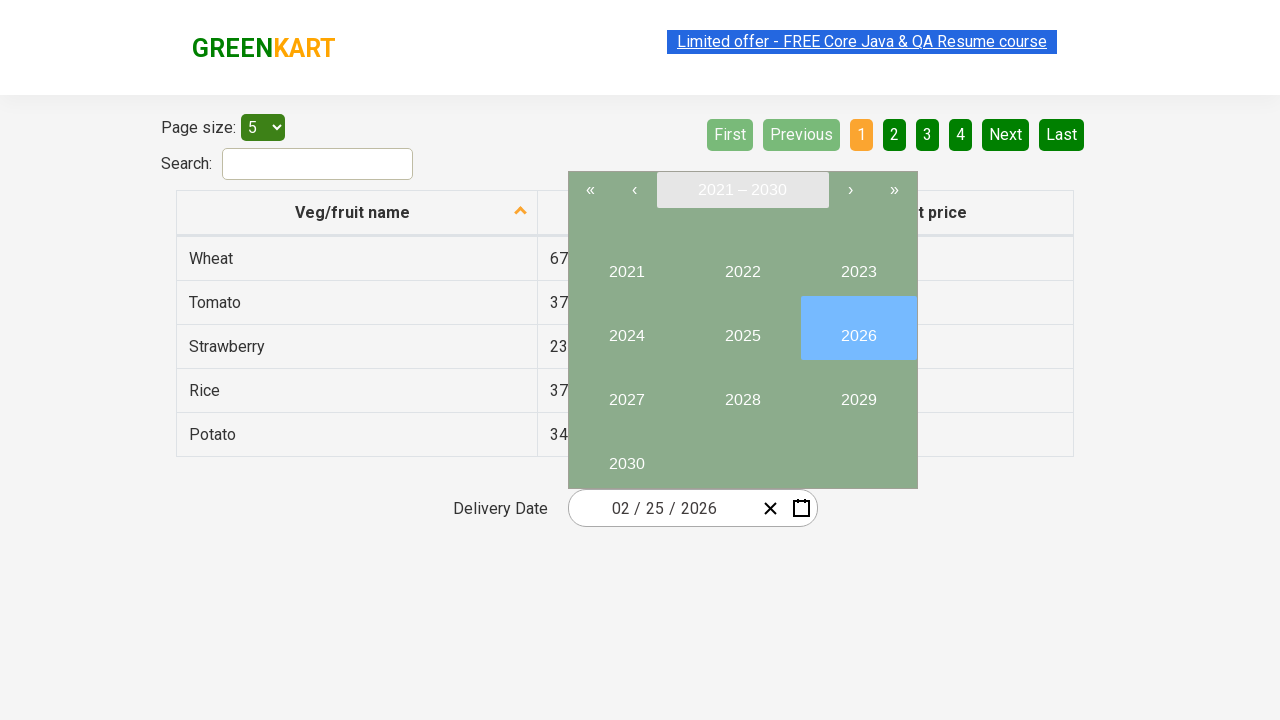

Selected year 2027 at (626, 392) on button:text('2027')
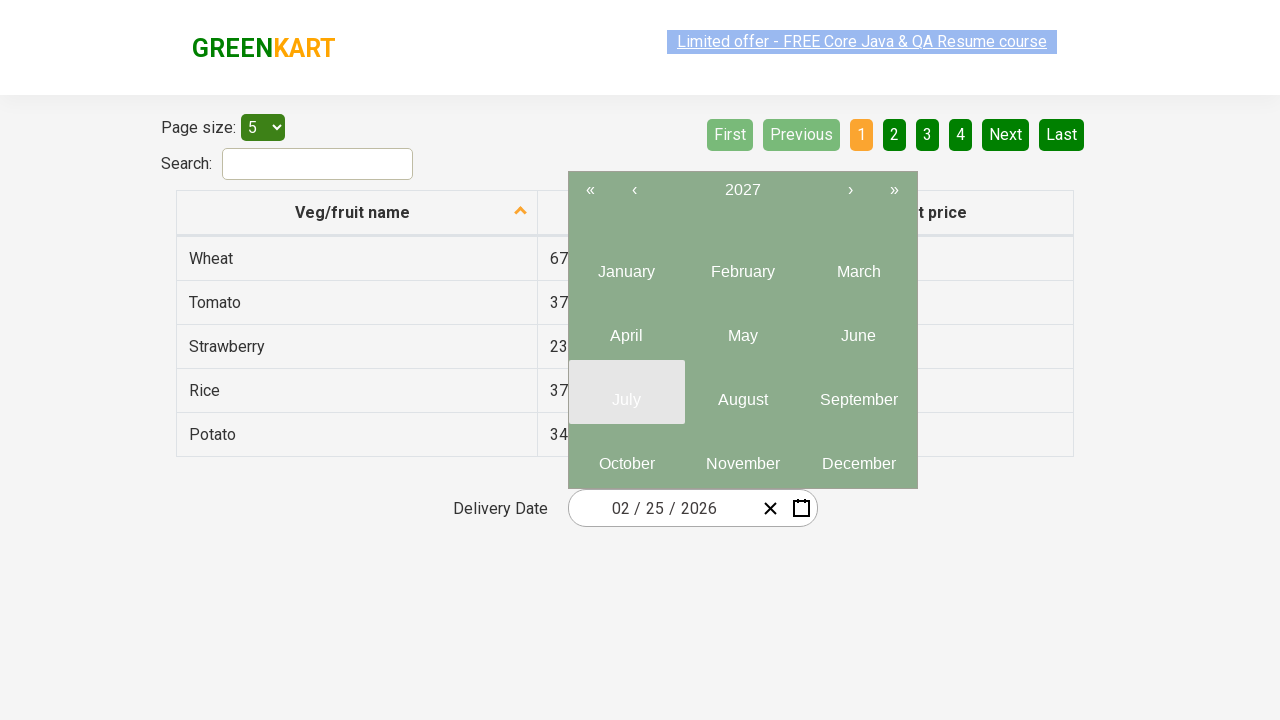

Waited for year selection to complete
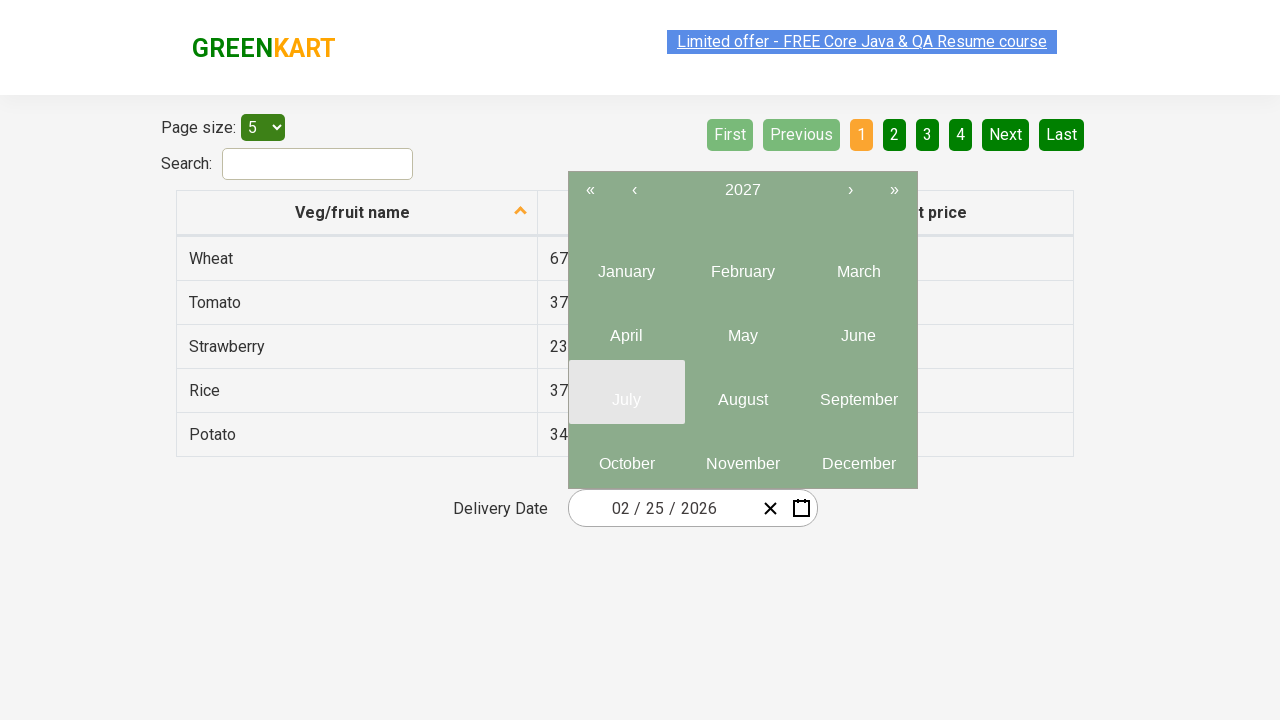

Located all month elements
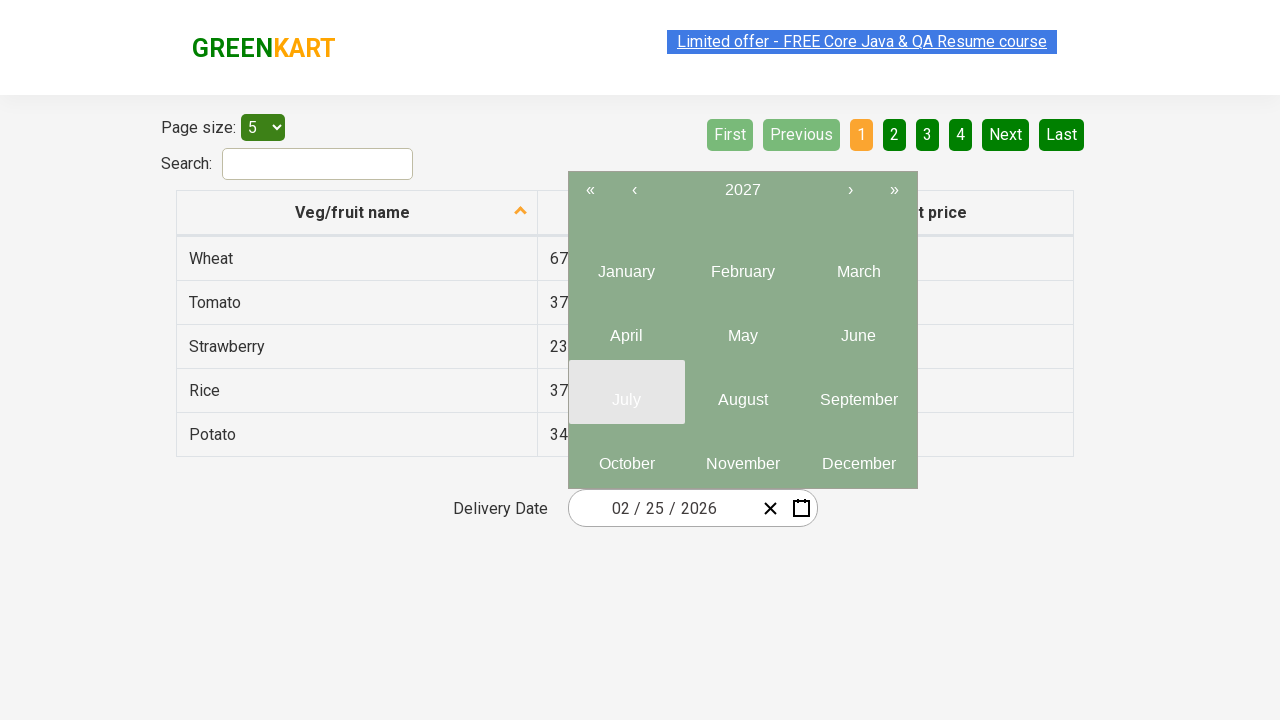

Selected month 6 (June) at (858, 328) on .react-calendar__year-view__months__month >> nth=5
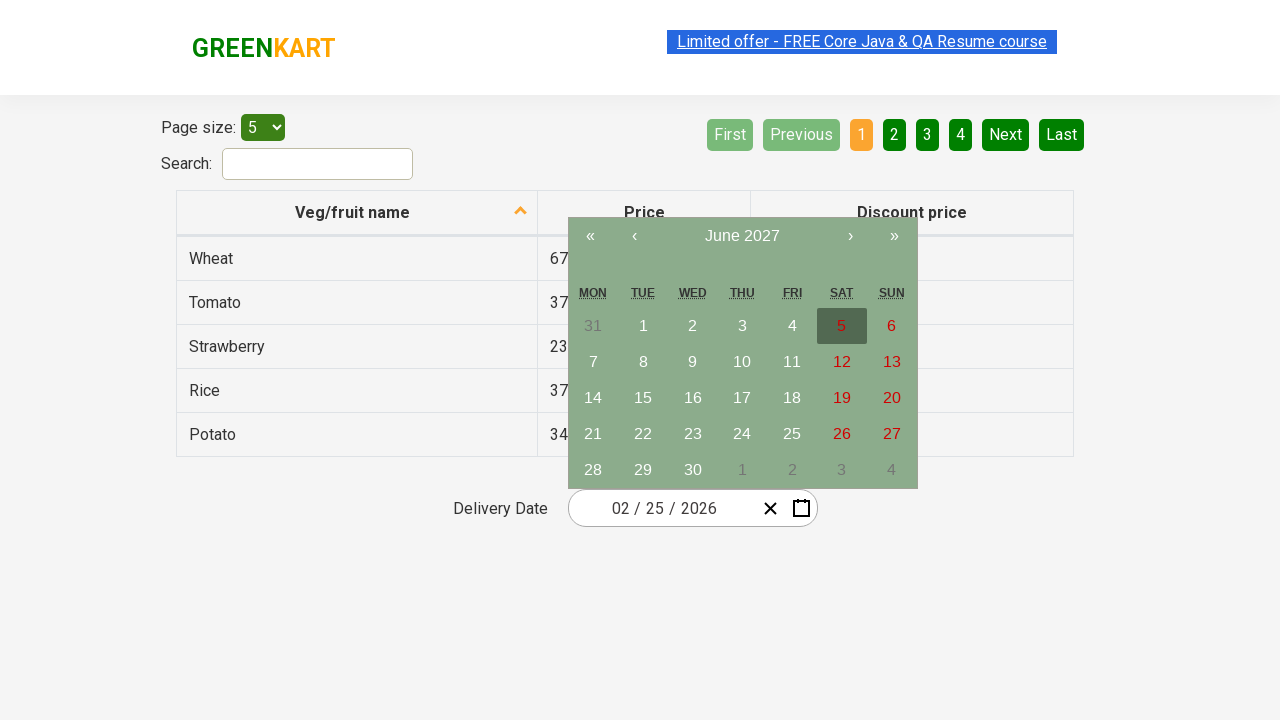

Waited for month selection to complete
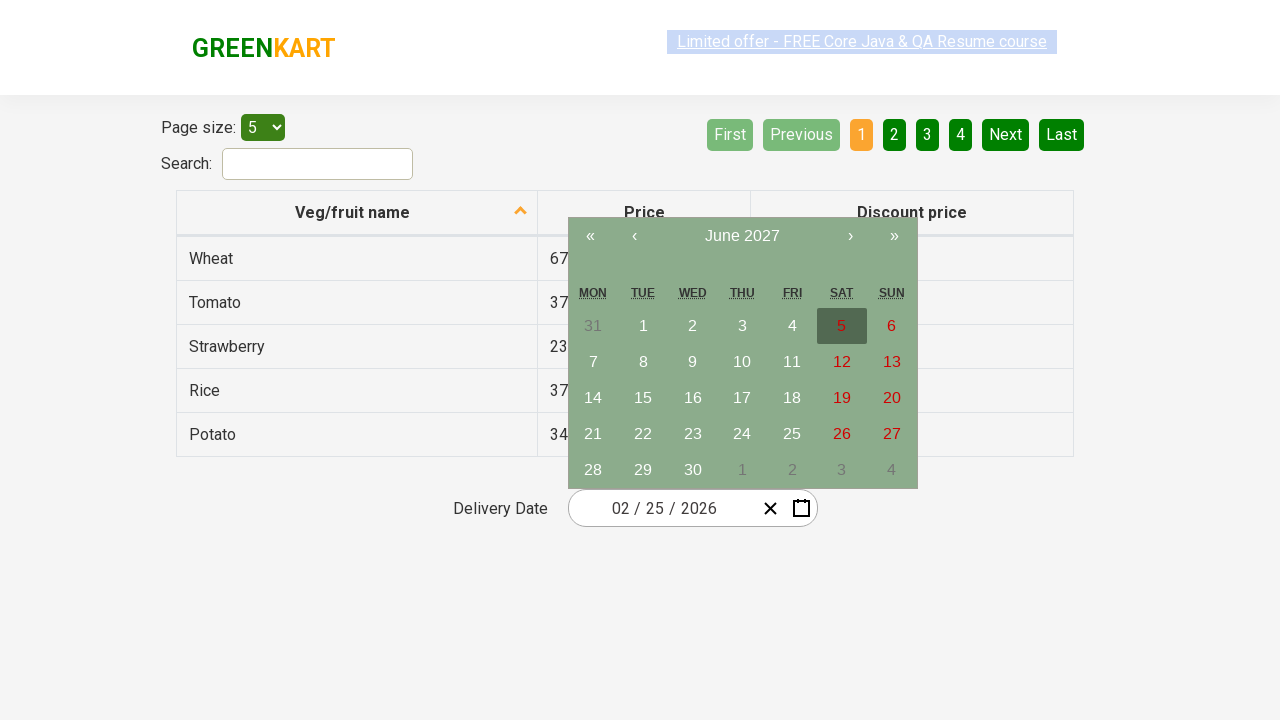

Selected date 15 at (643, 398) on abbr:text('15')
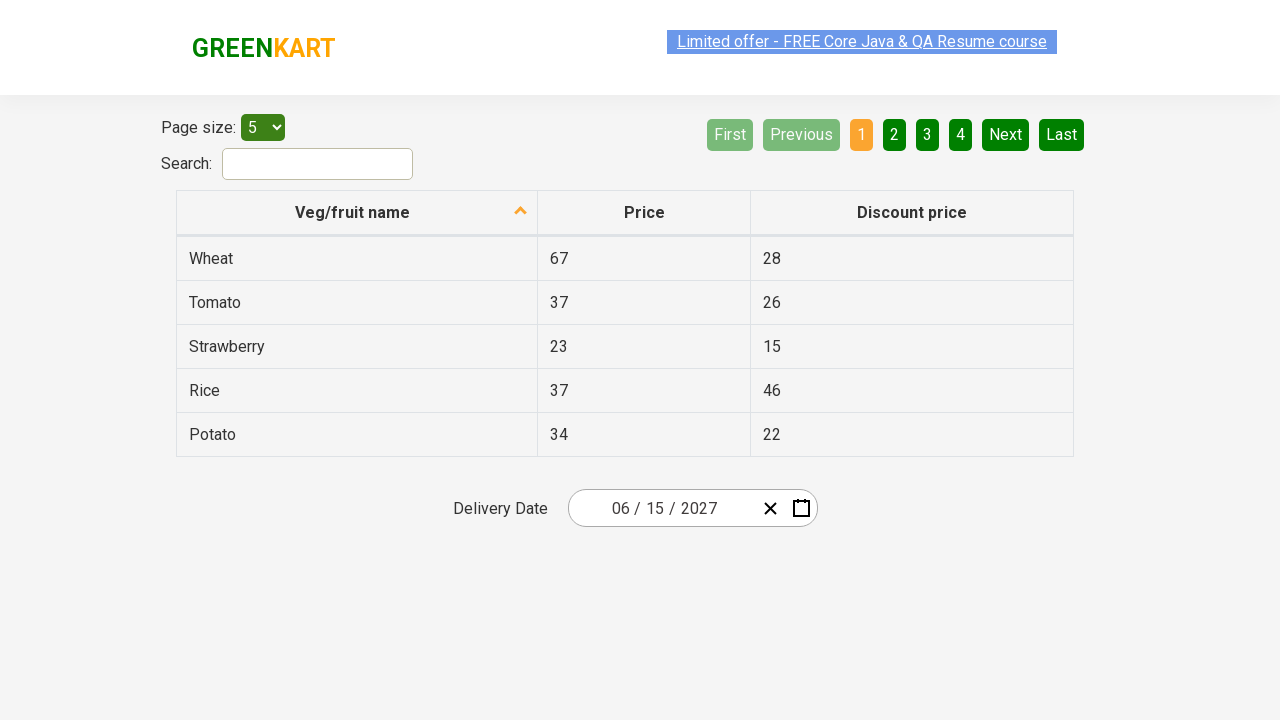

Waited for date selection to complete
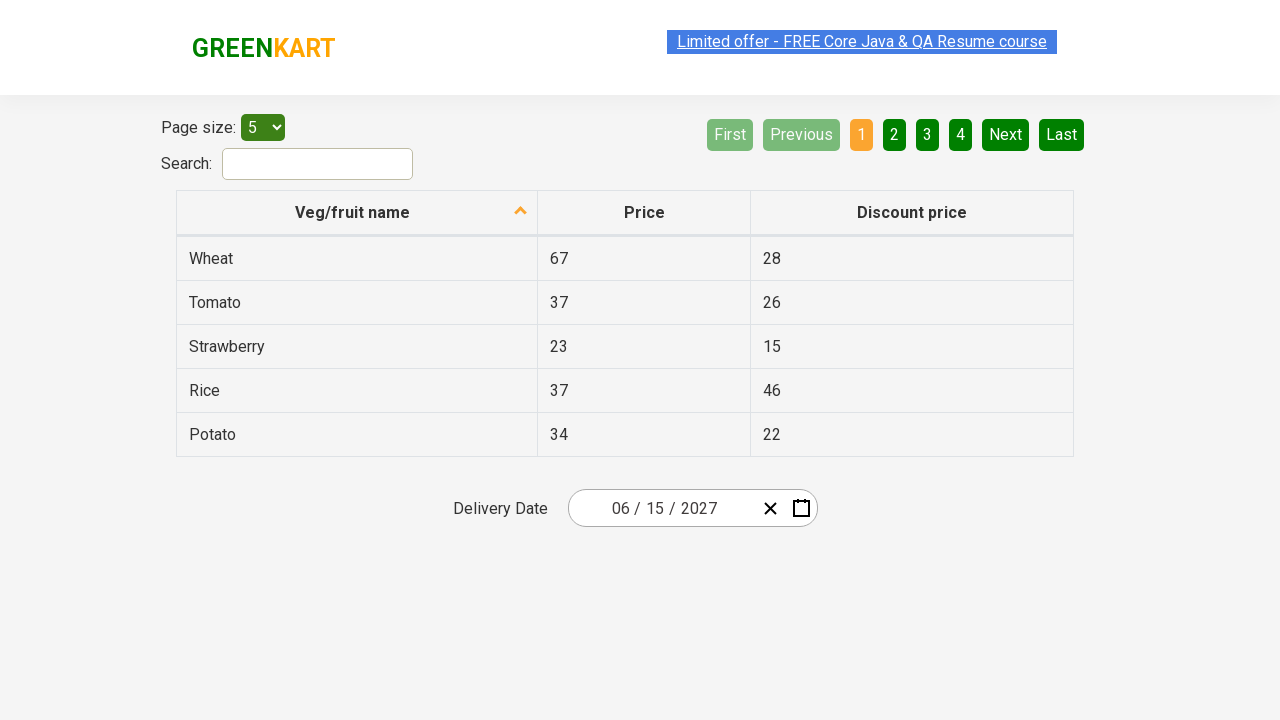

Located all date input fields for verification
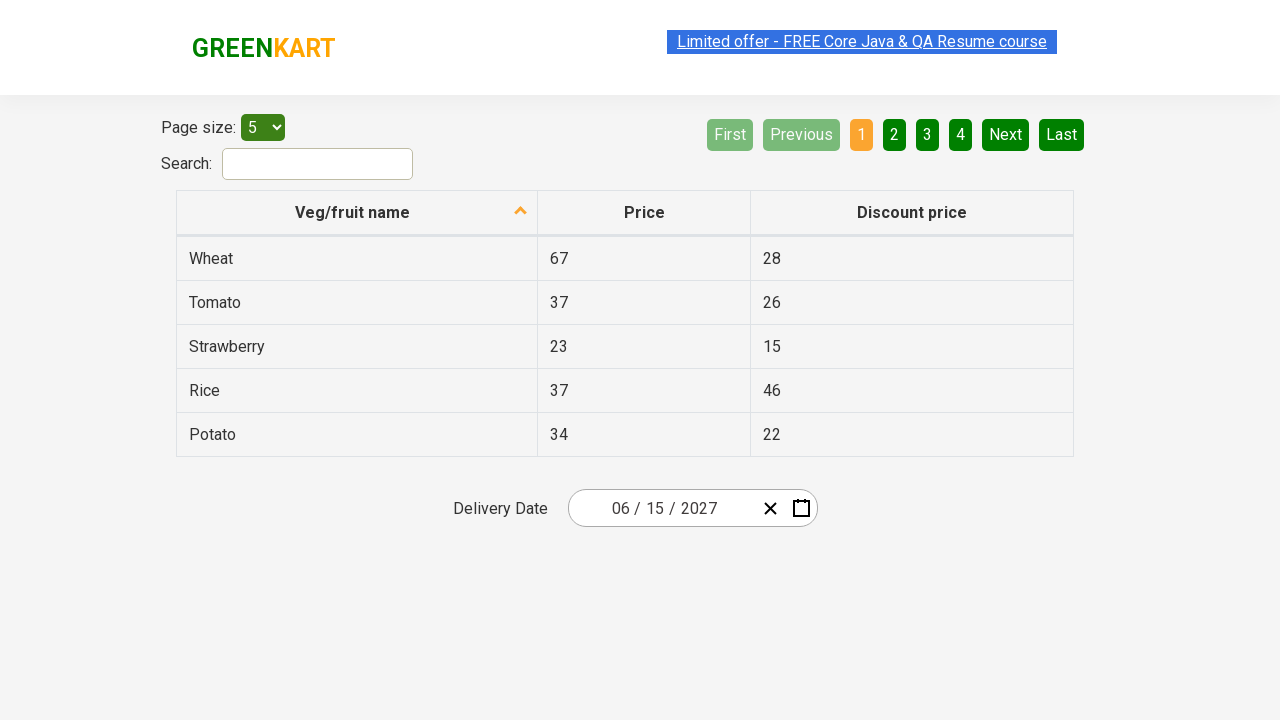

Waited for input fields to be ready
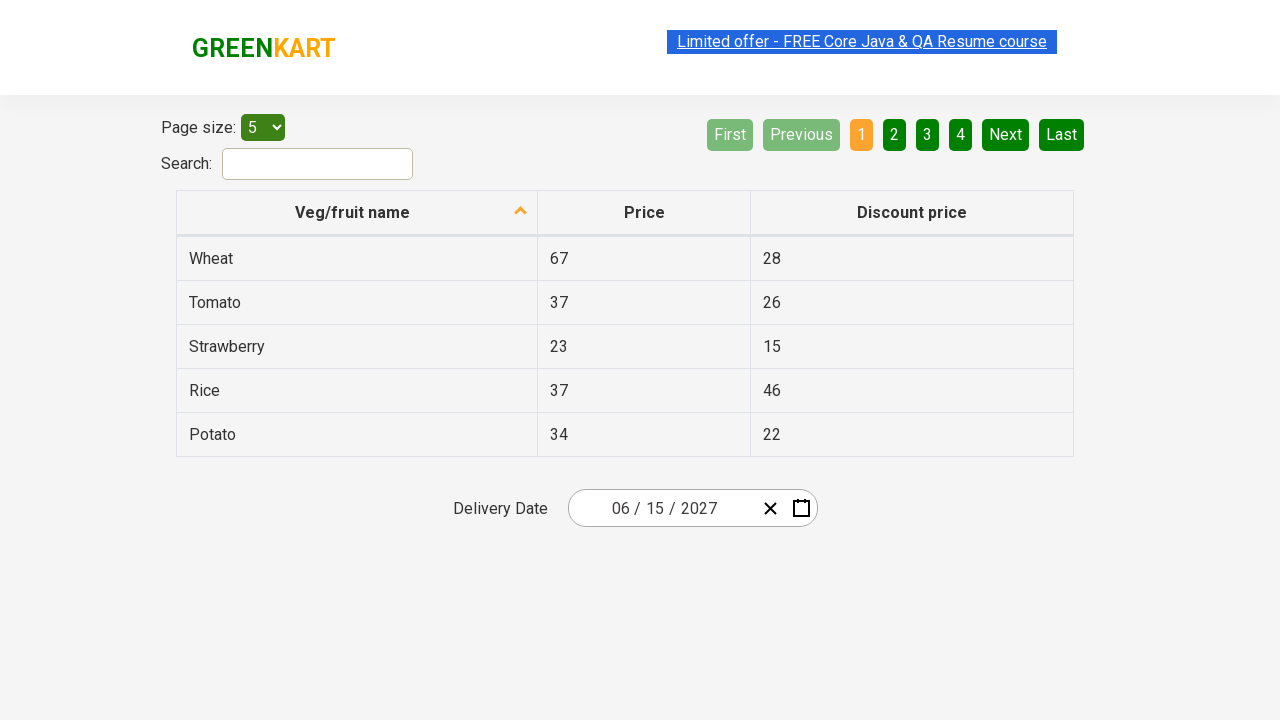

Retrieved value '6' from input field 1
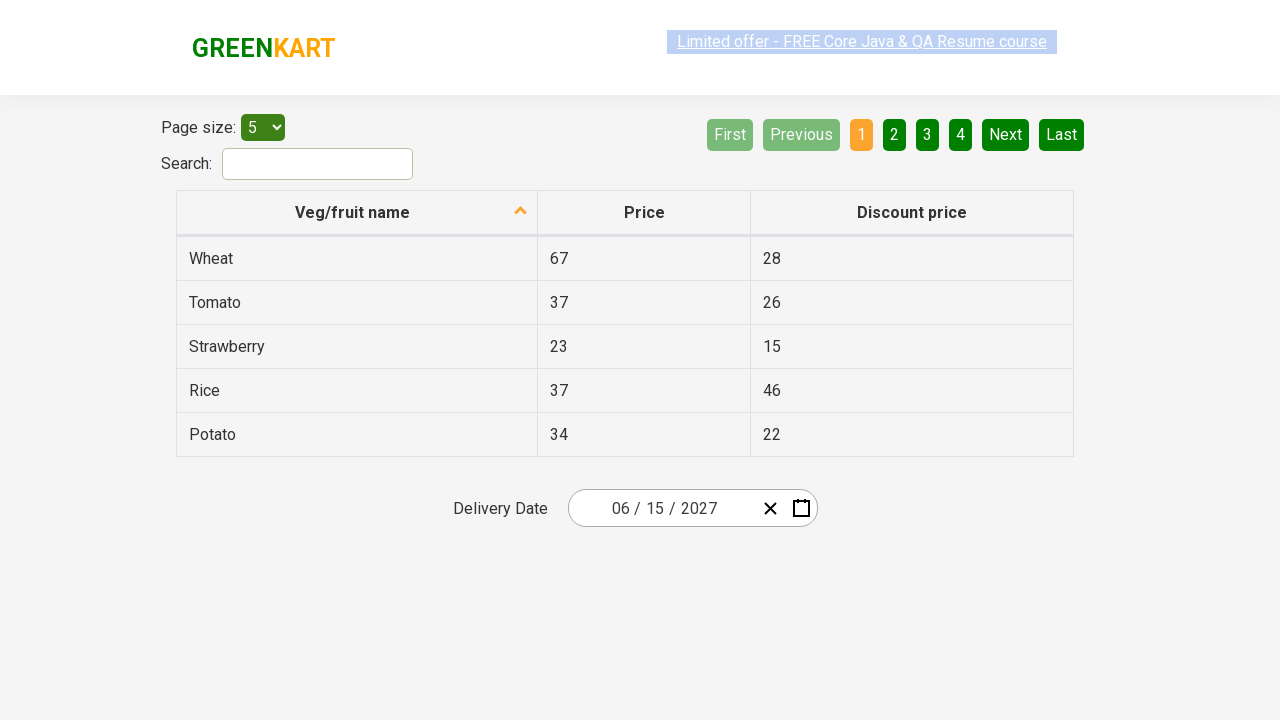

Verified input field 1 matches expected value '6'
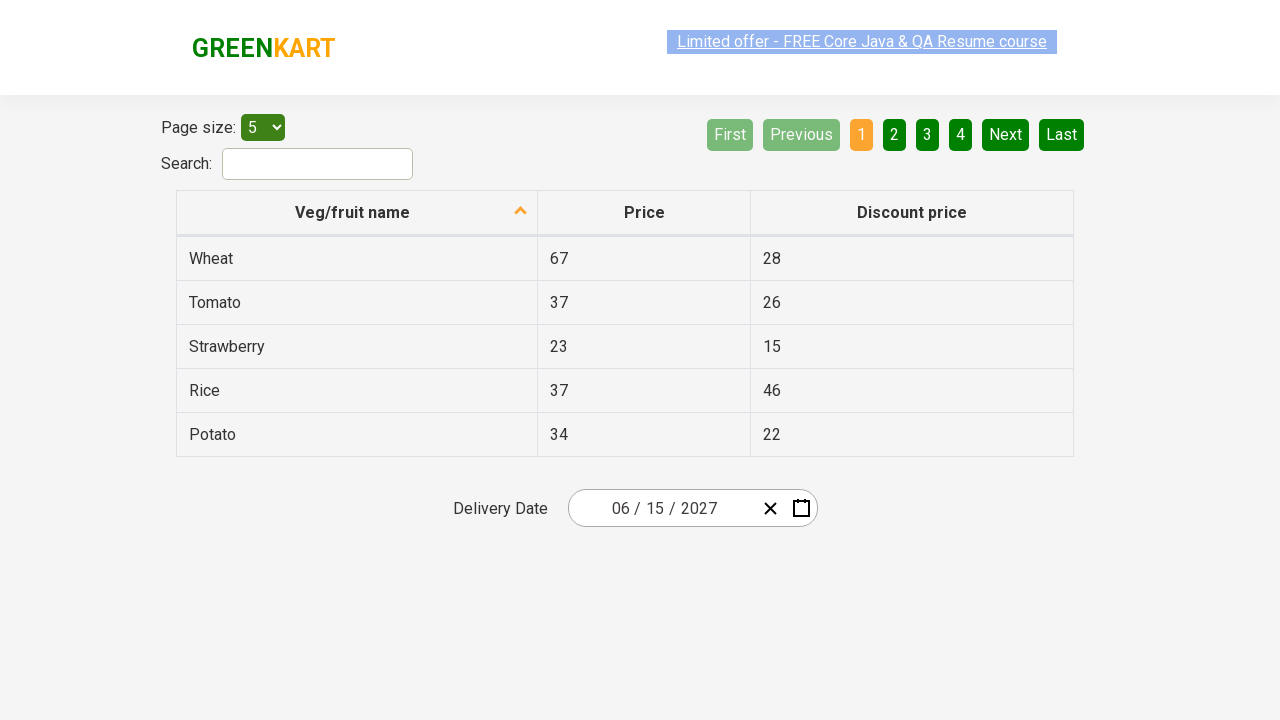

Waited before checking next input field
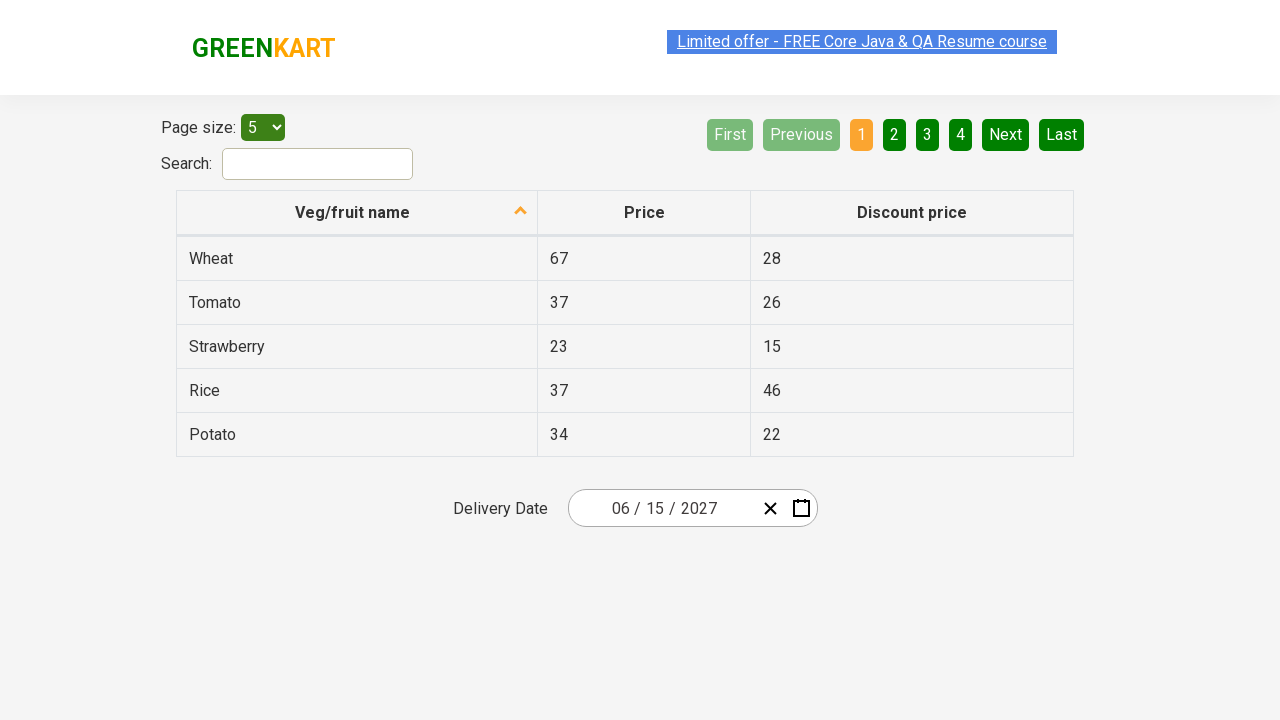

Retrieved value '15' from input field 2
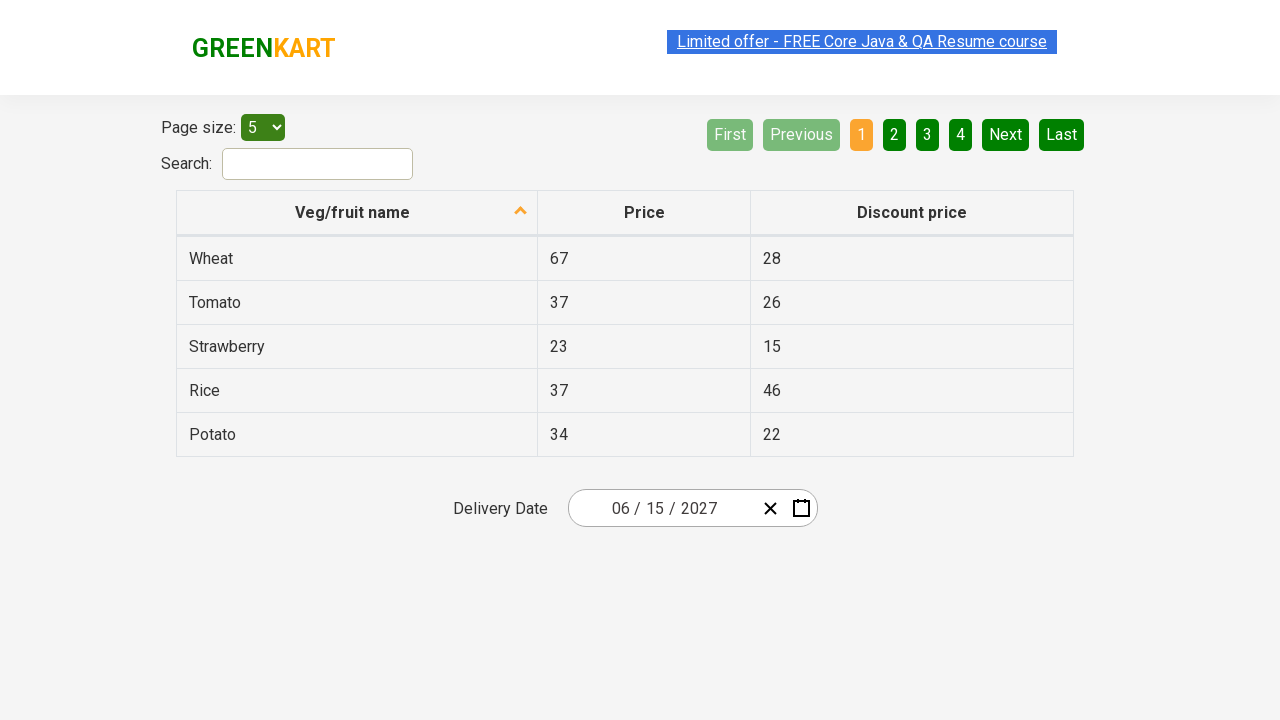

Verified input field 2 matches expected value '15'
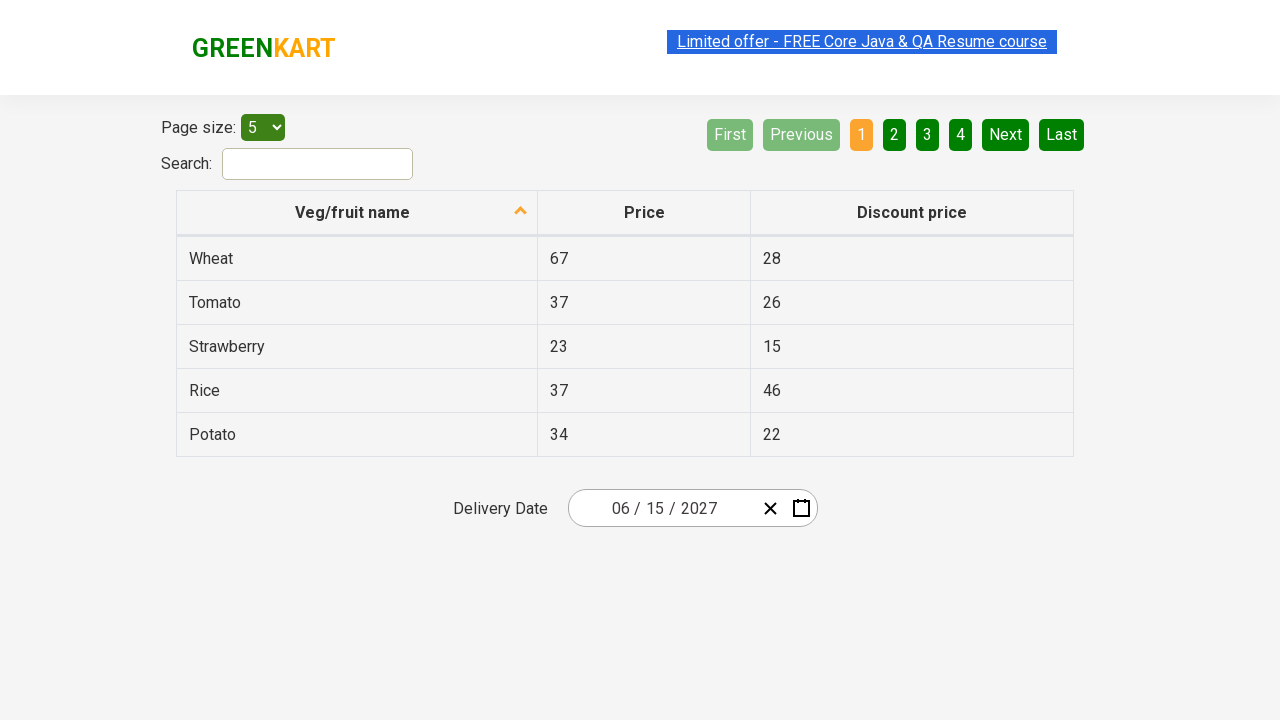

Waited before checking next input field
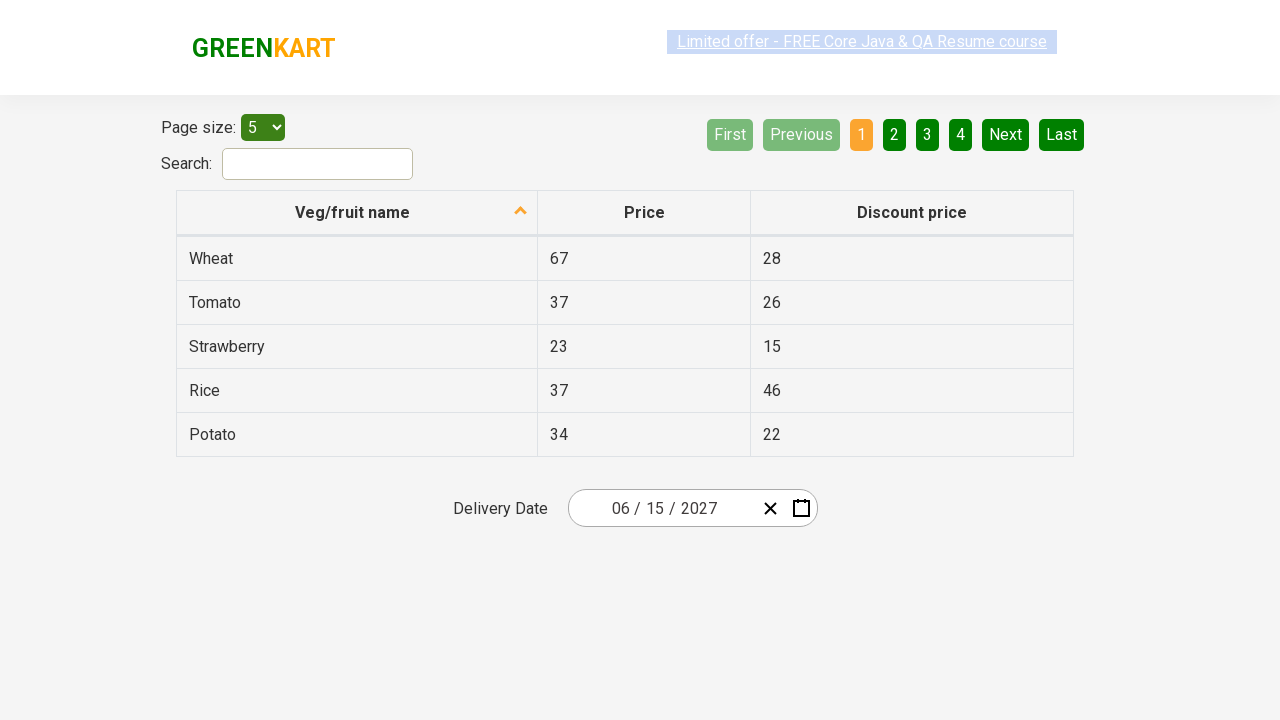

Retrieved value '2027' from input field 3
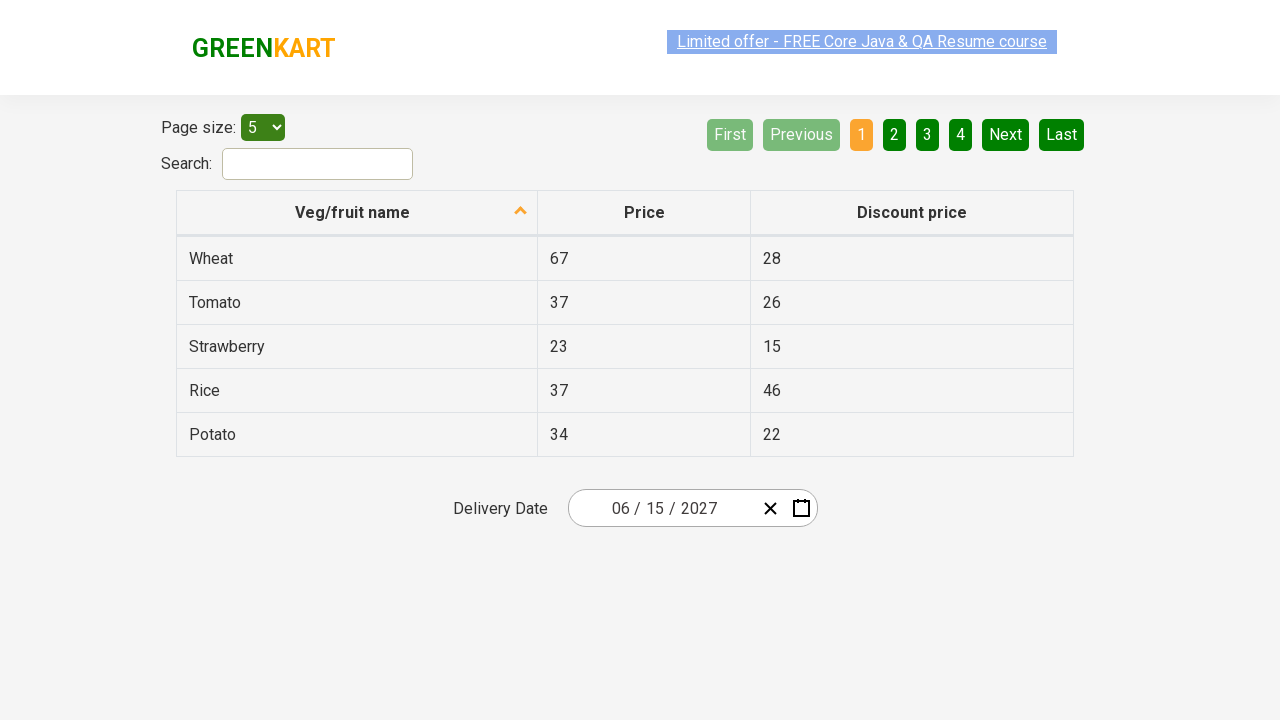

Verified input field 3 matches expected value '2027'
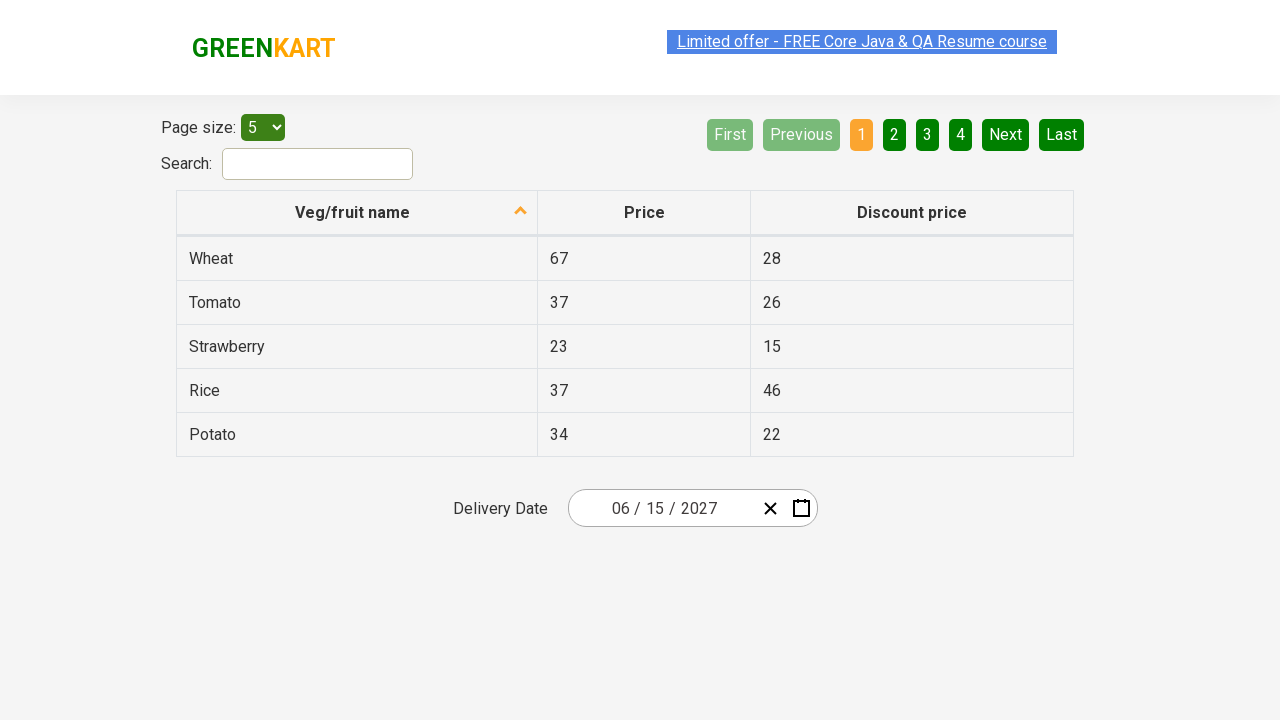

Waited before checking next input field
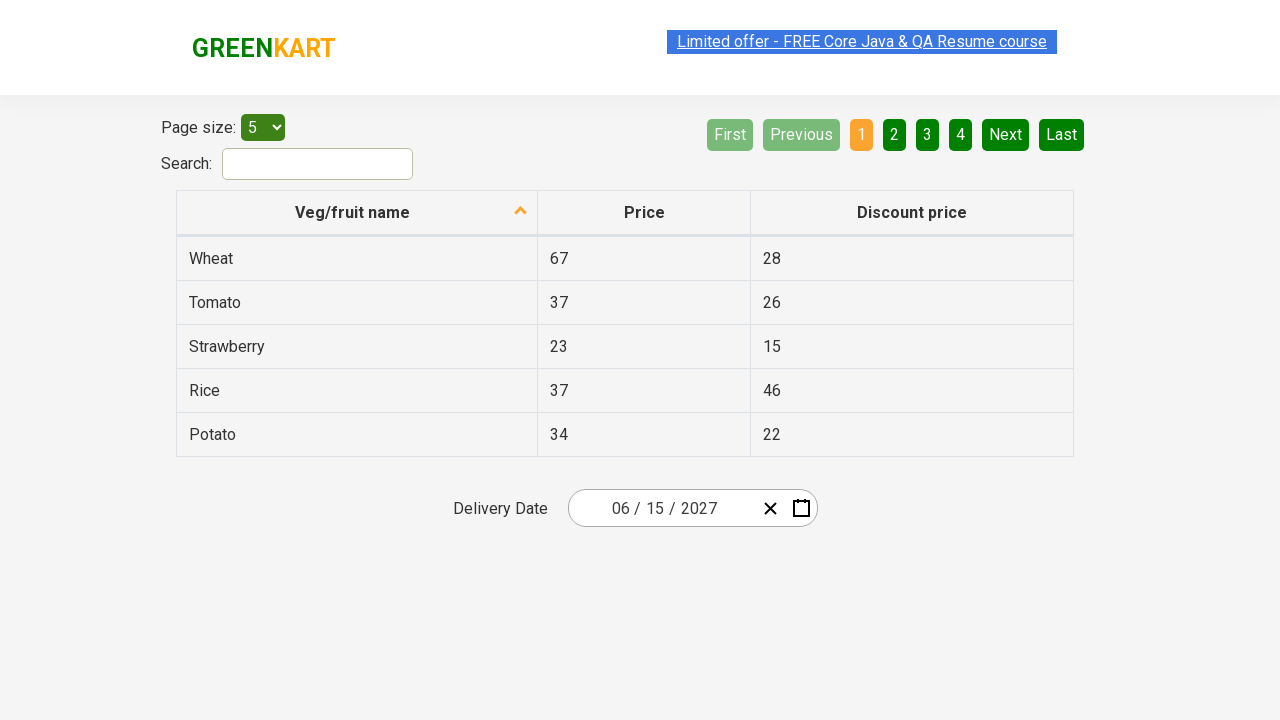

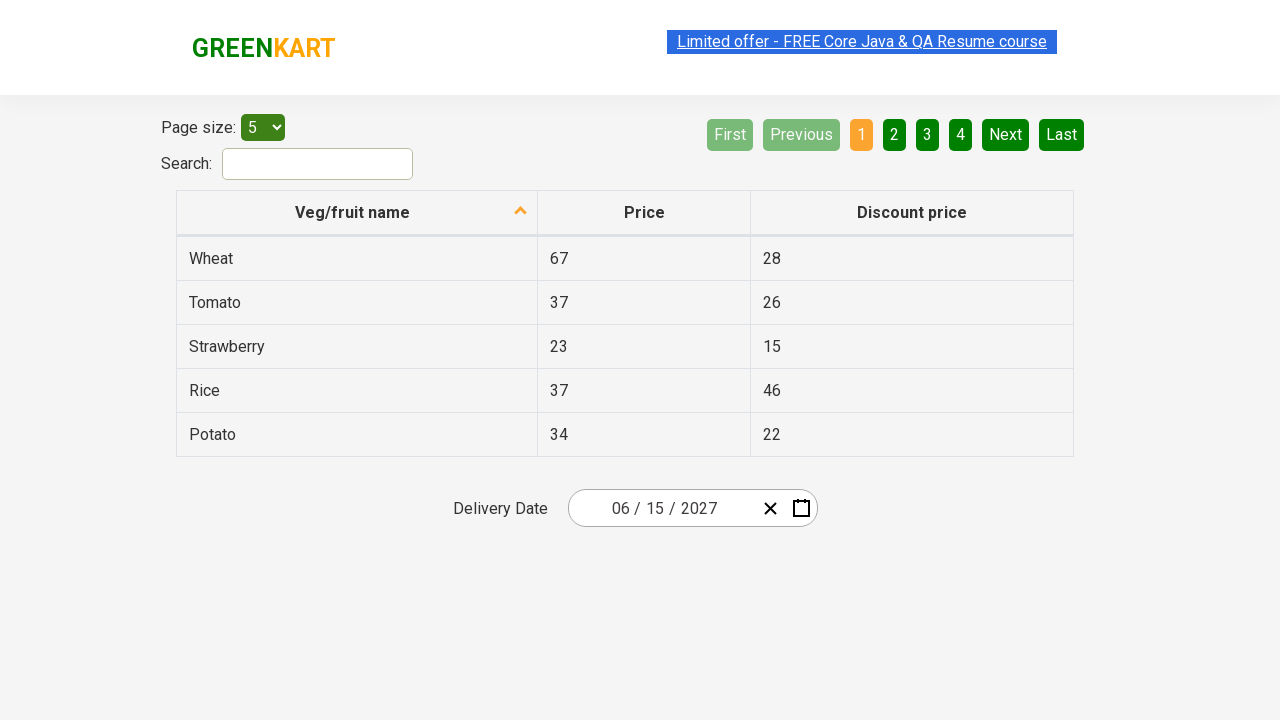